Tests drag and drop functionality by dragging element A to element B's position and verifying the swap occurred

Starting URL: https://the-internet.herokuapp.com/drag_and_drop

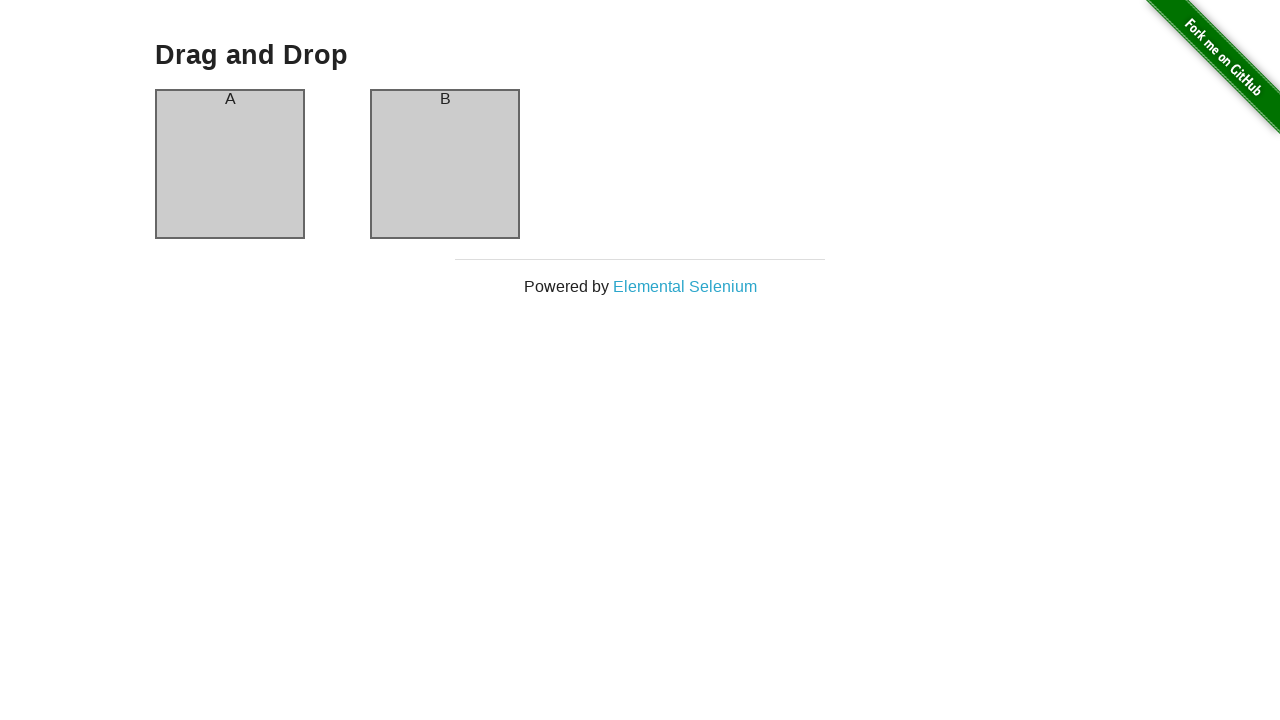

Waited for column A header to be visible
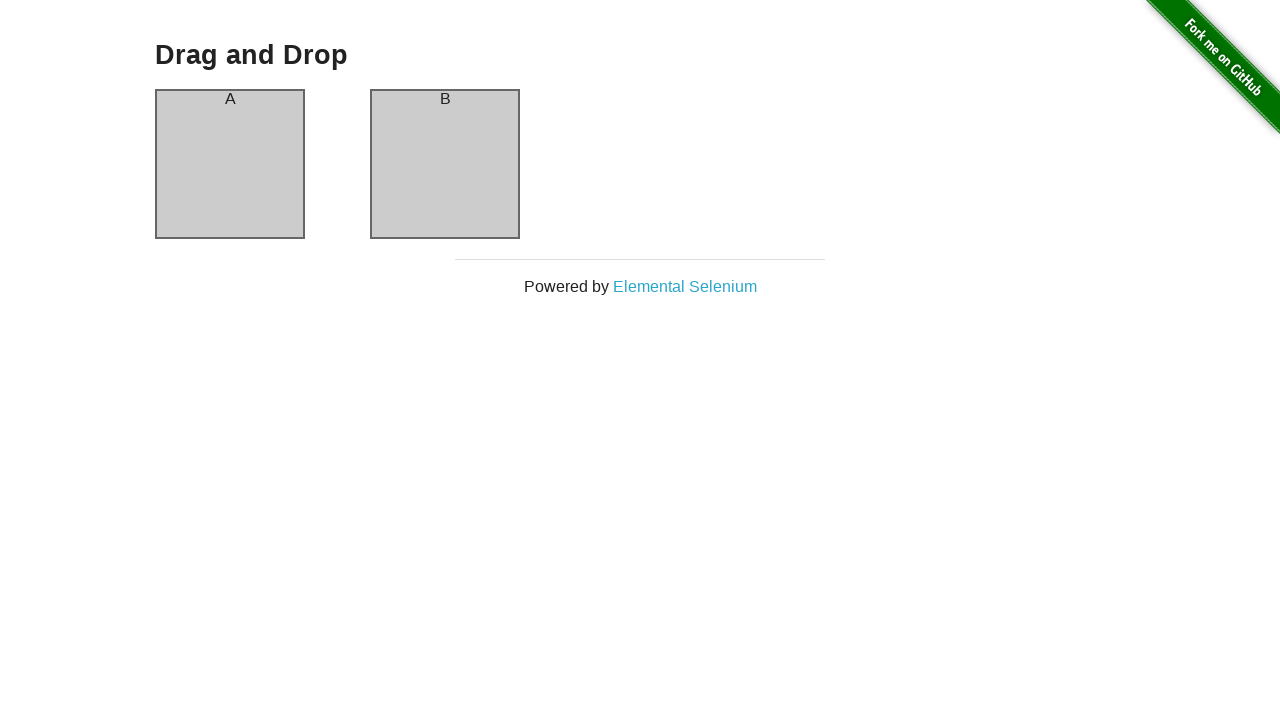

Waited for column B header to be visible
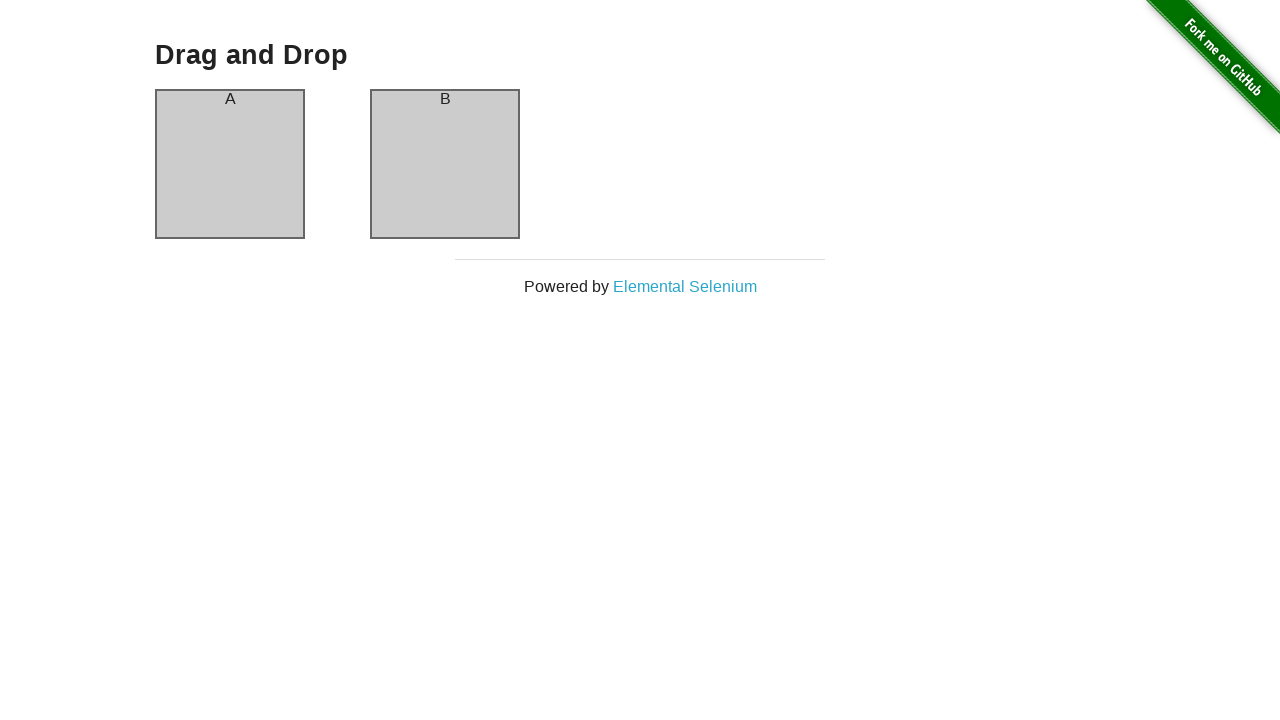

Dragged element A to element B position at (445, 164)
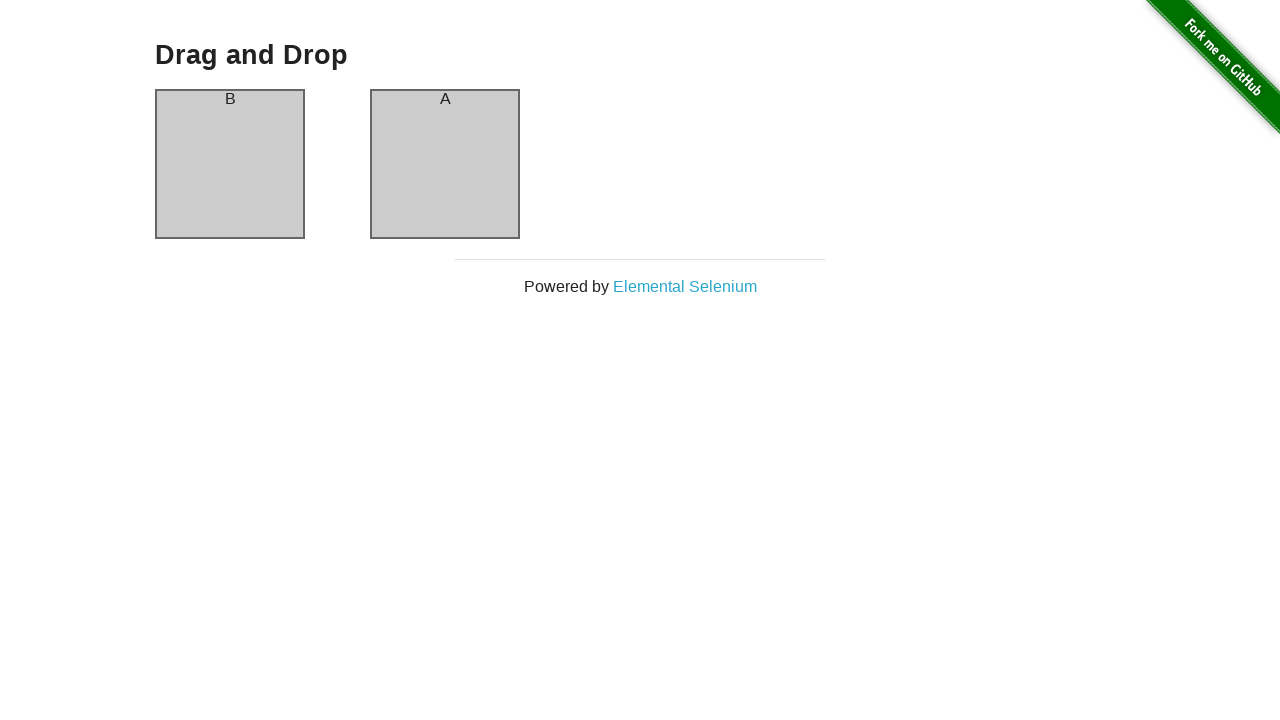

Located column B header element
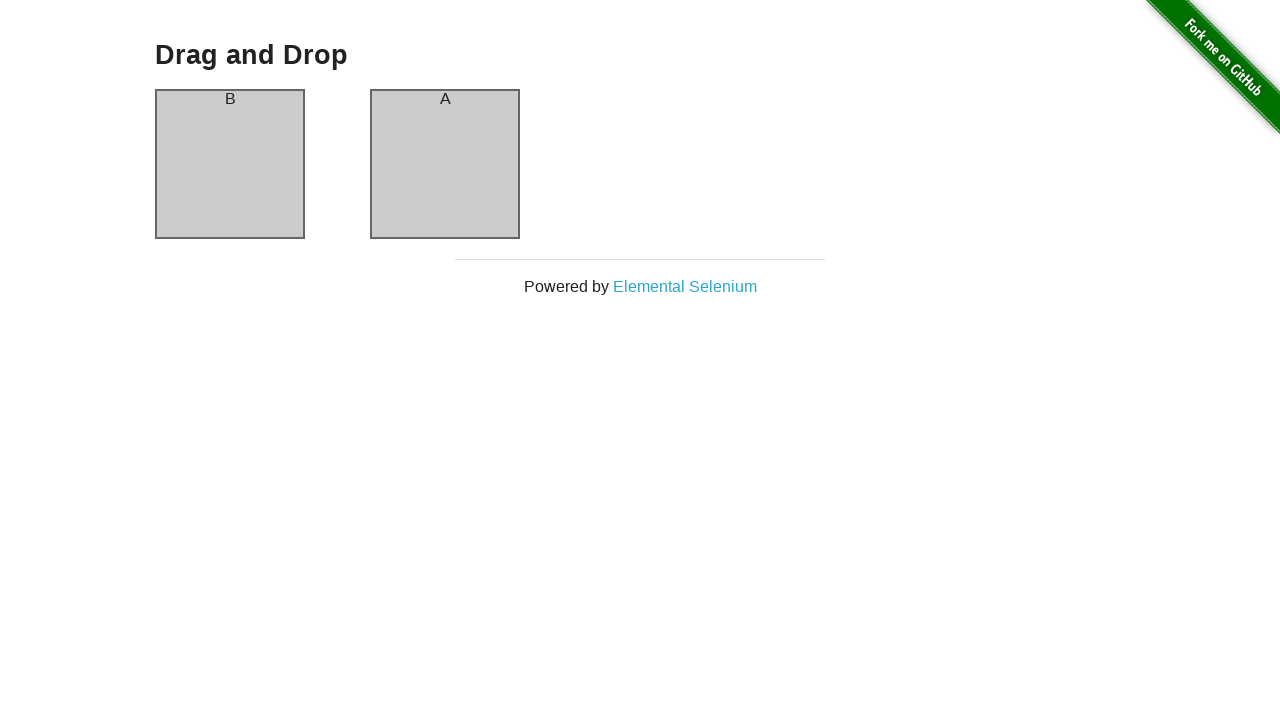

Verified that element A is now in column B (swap successful)
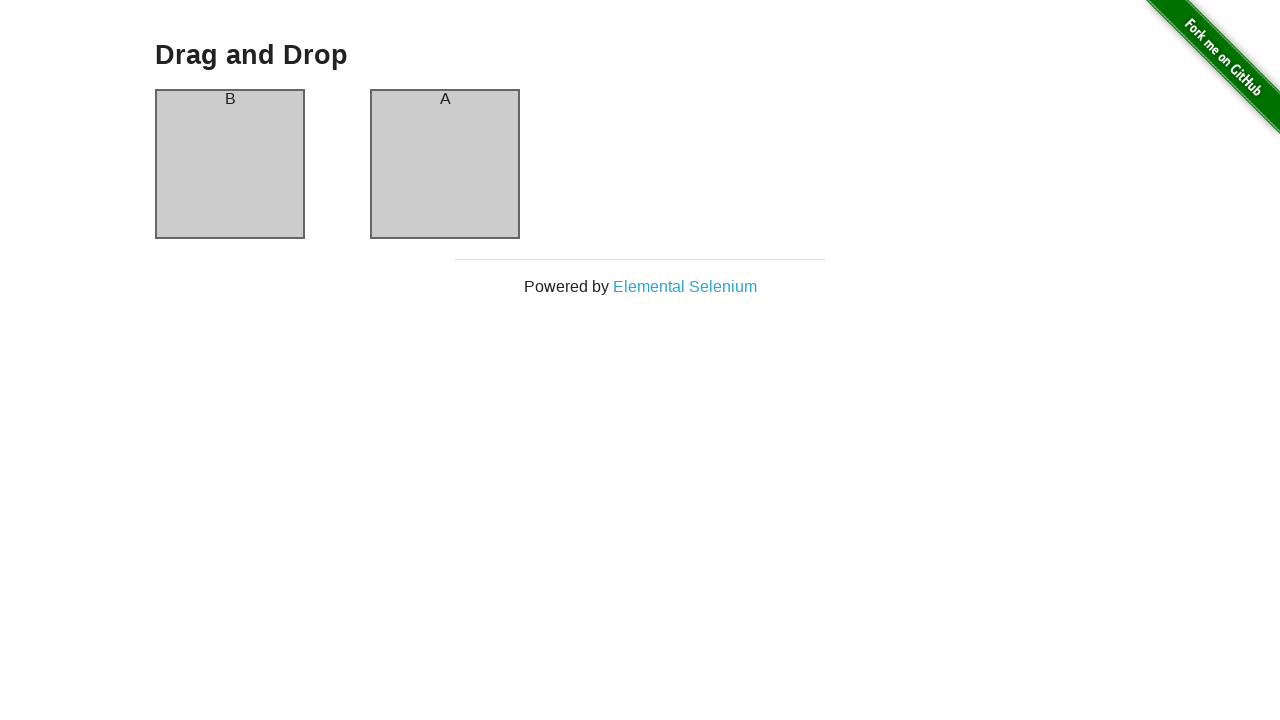

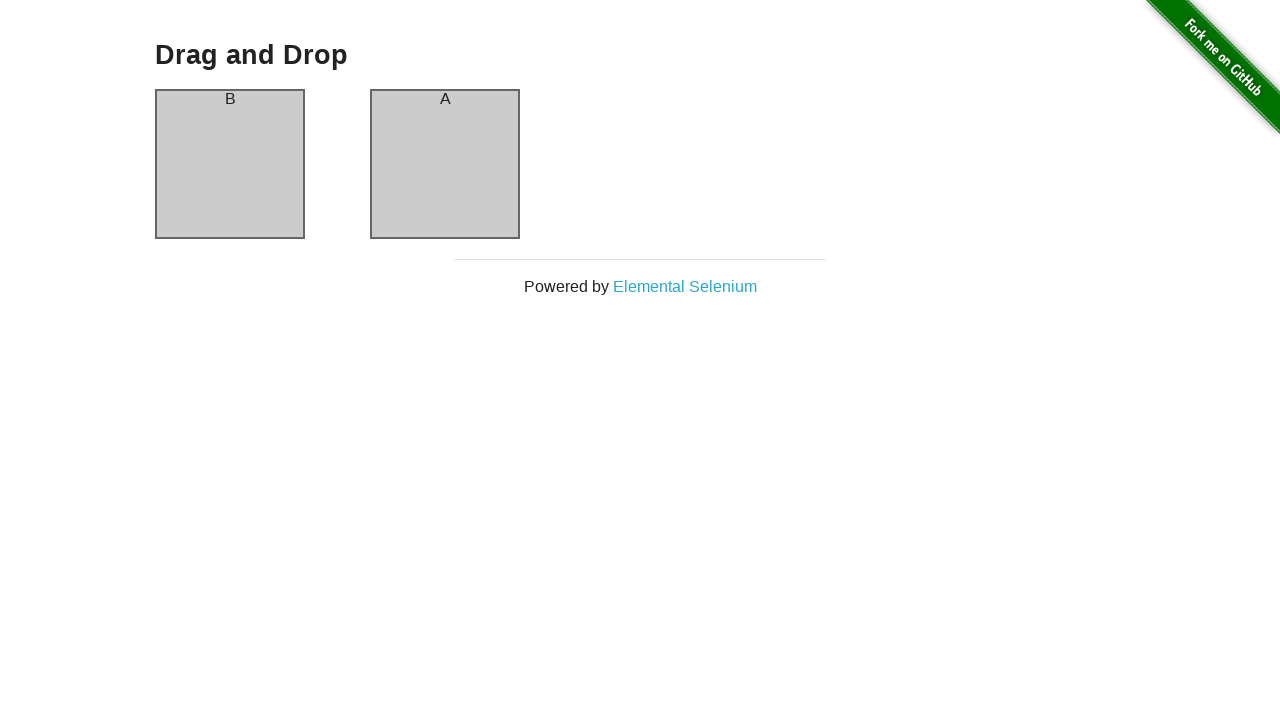